Tests the language swap button on Google Translate by clicking it multiple times to toggle between source and target languages.

Starting URL: https://translate.google.com/

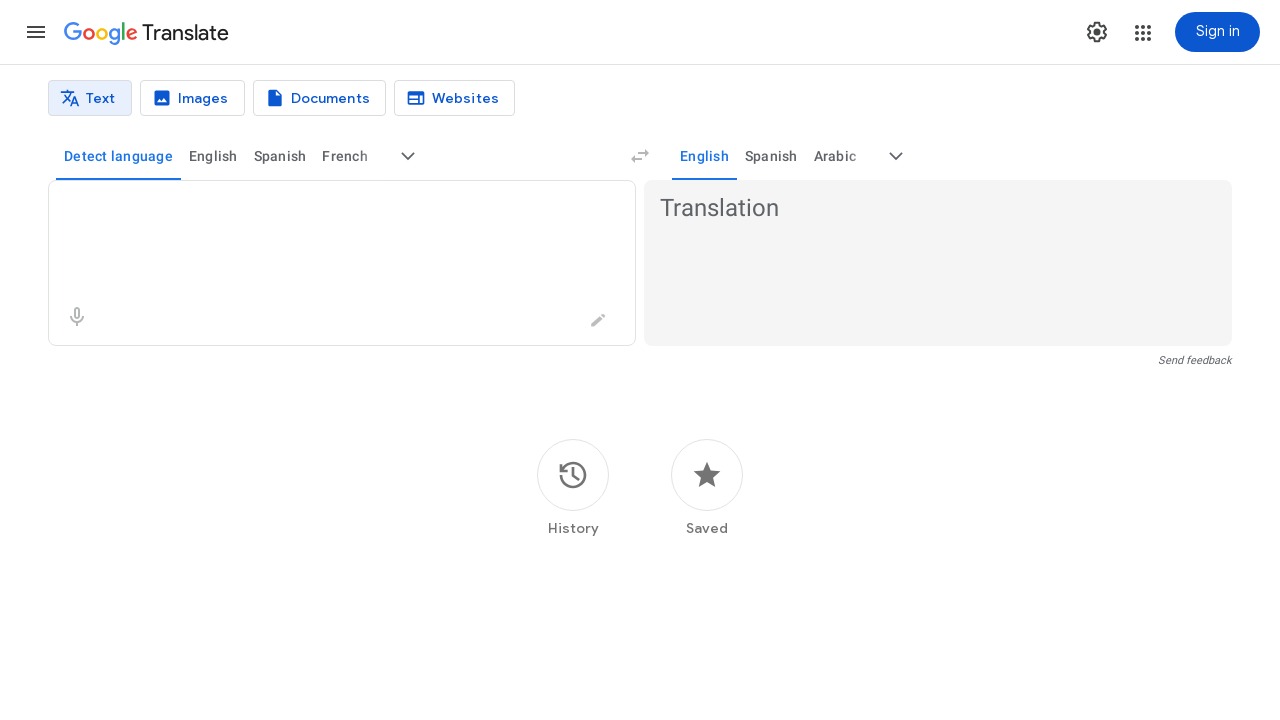

Page loaded and network idle state reached
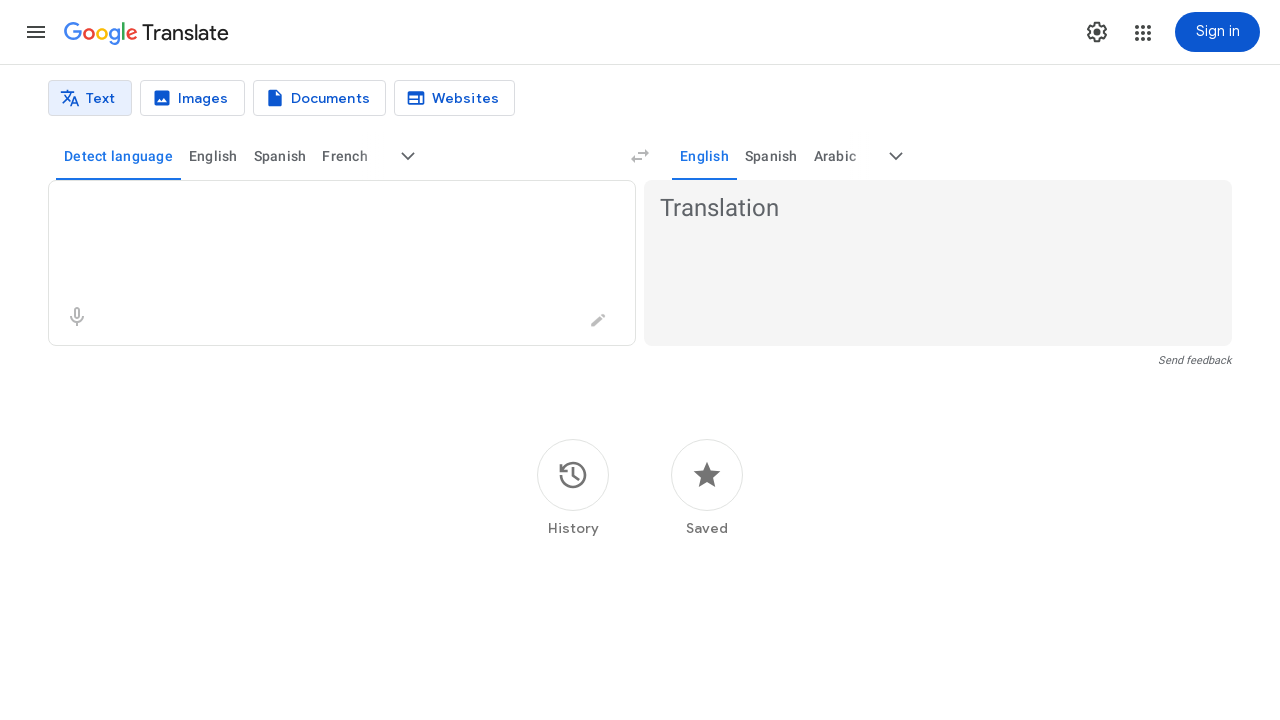

Clicked language swap button (first click) at (1097, 32) on .VfPpkd-Bz112c-RLmnJb
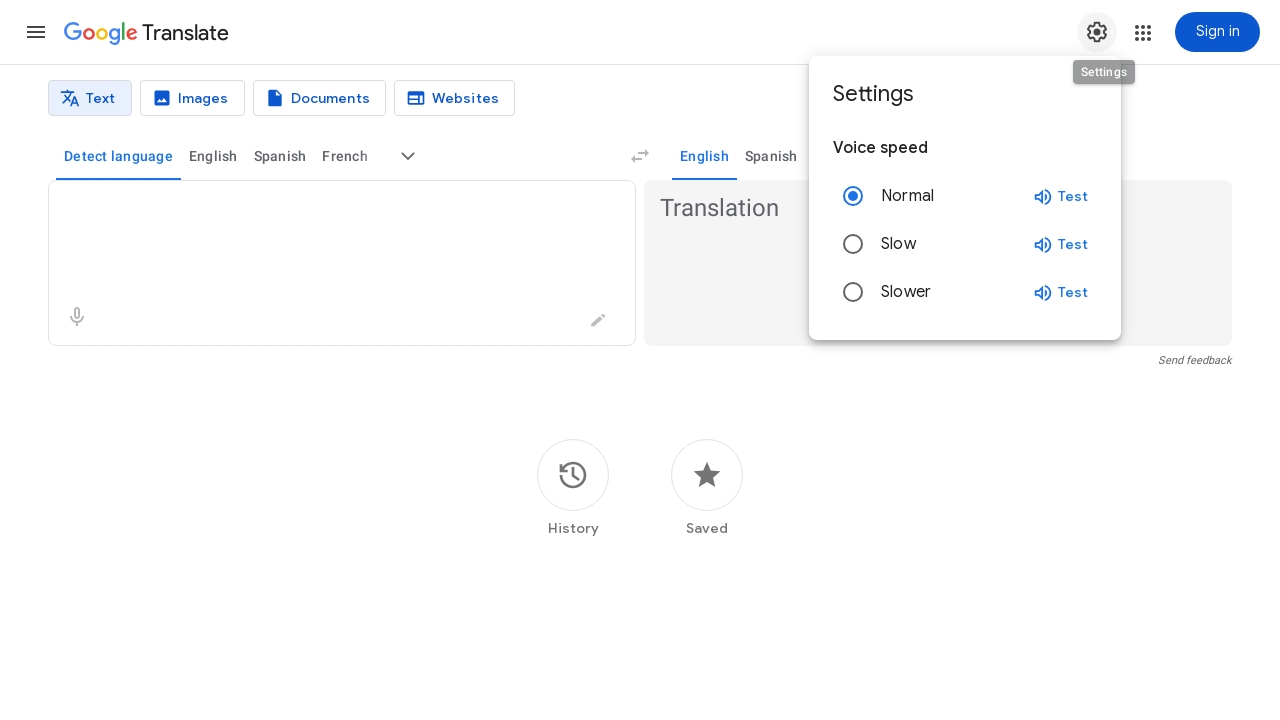

Waited 1 second for UI to update after first swap
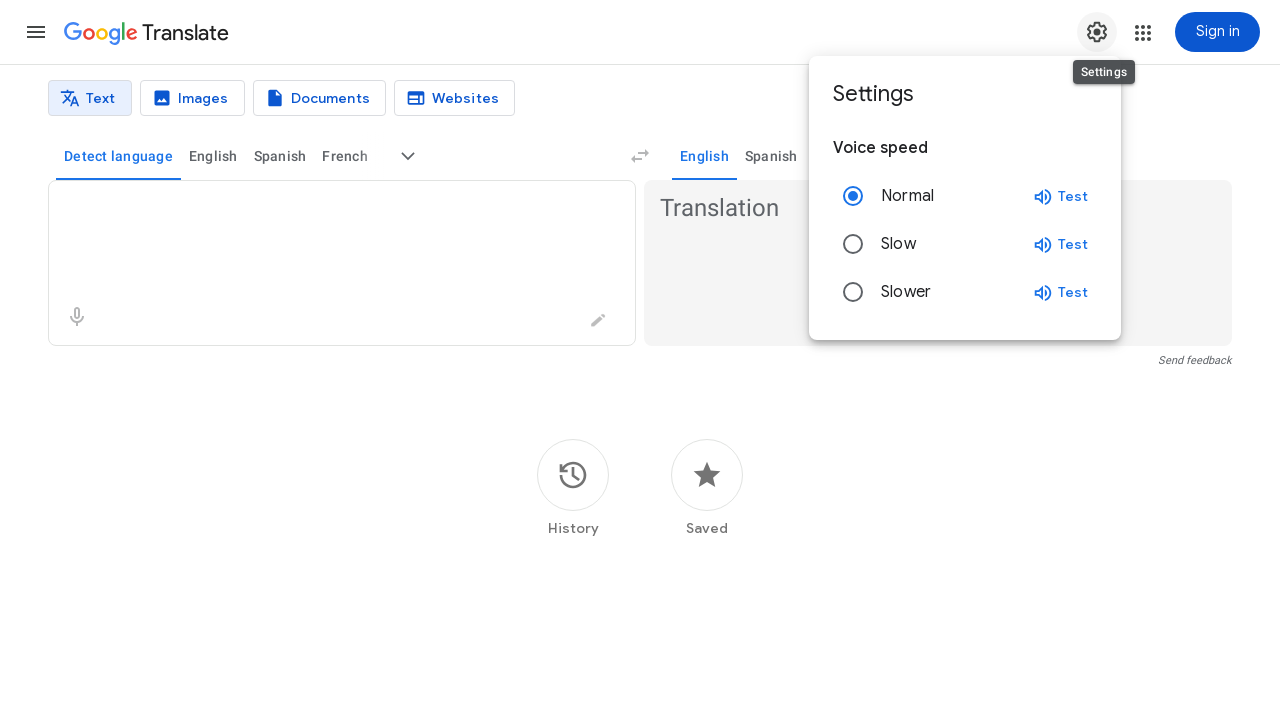

Clicked language swap button (second click - reverse swap) at (1097, 32) on .VfPpkd-Bz112c-RLmnJb
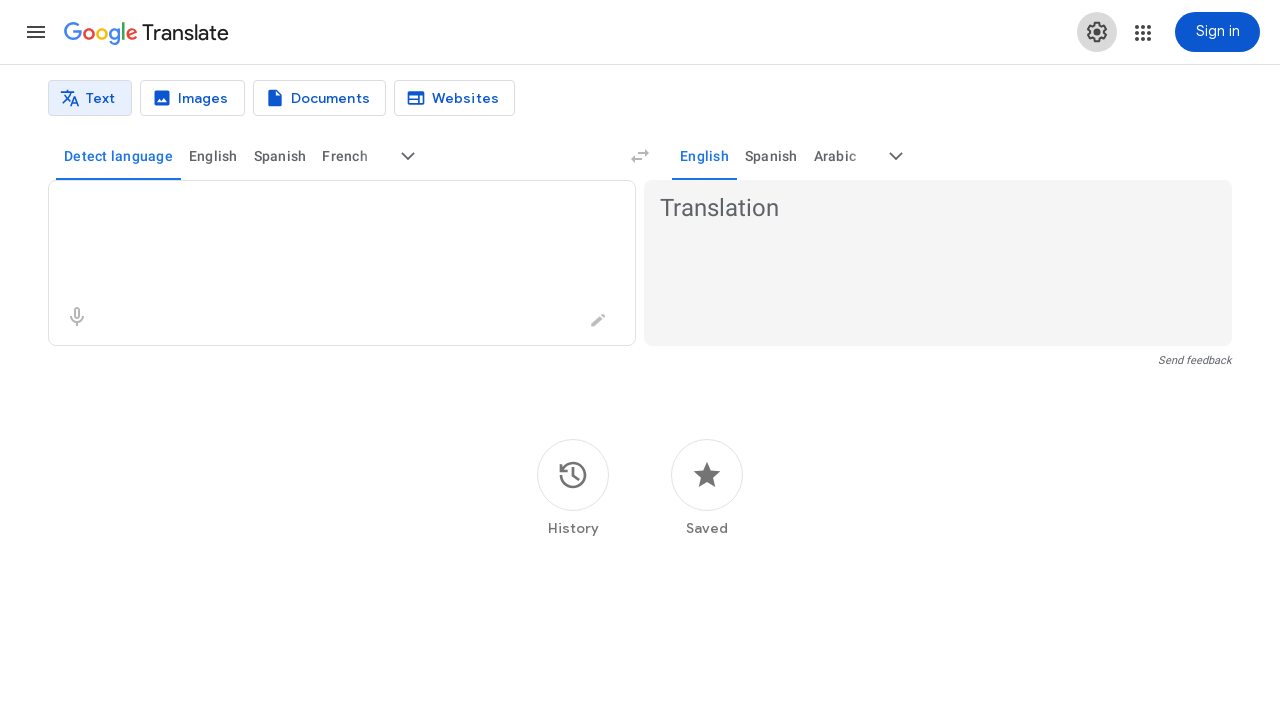

Waited 1 second for UI to update after second swap
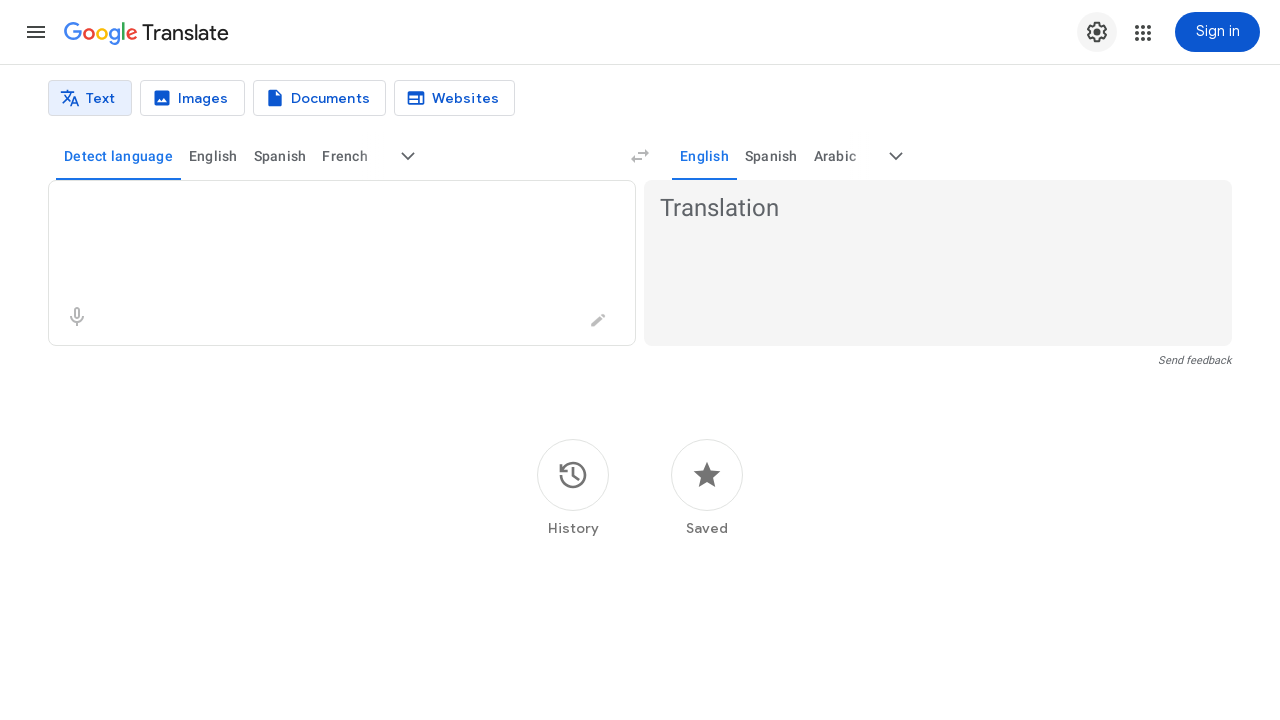

Clicked language swap button (third click) at (1097, 32) on .VfPpkd-Bz112c-RLmnJb
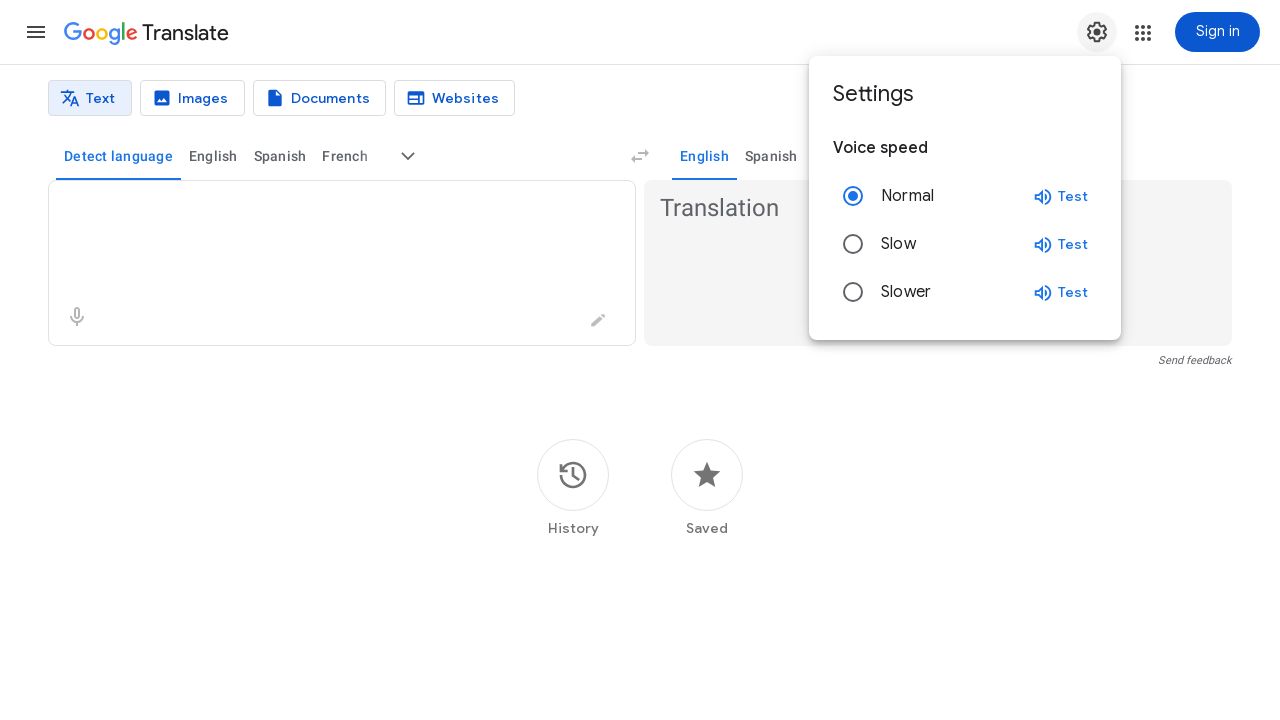

Waited 1 second for UI to update after third swap
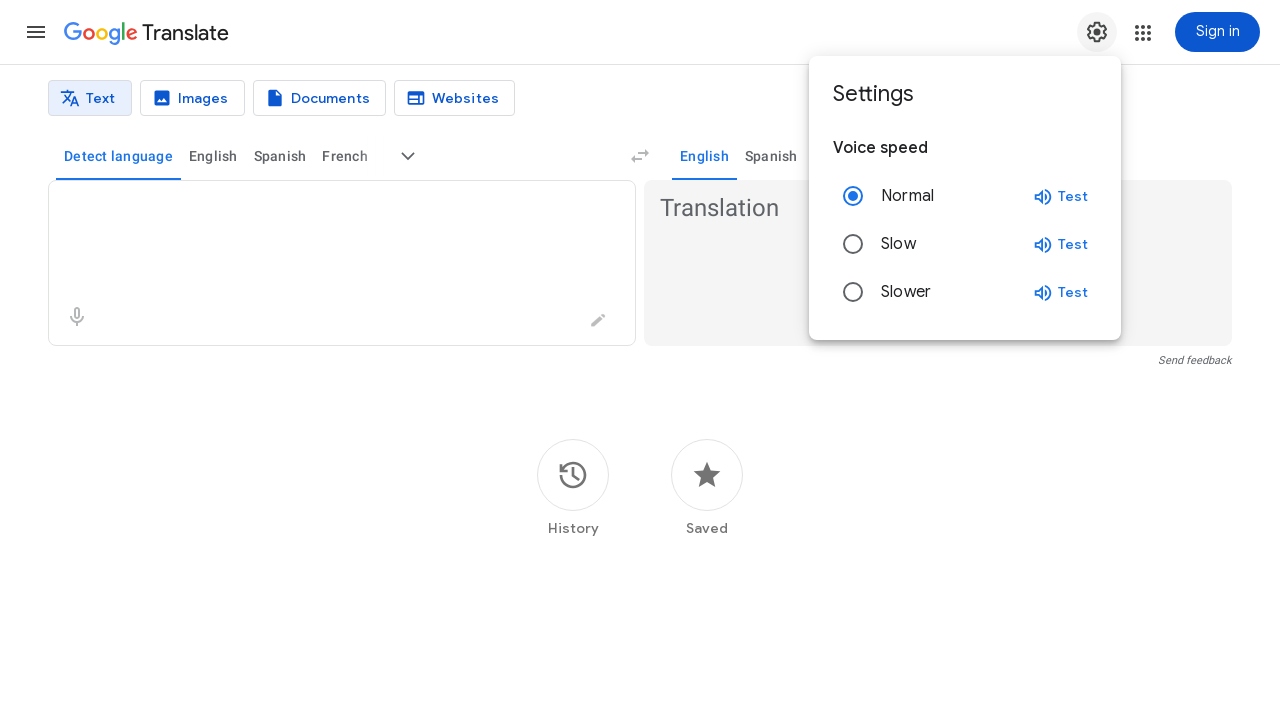

Clicked language swap button (fourth click - reverse swap) at (1097, 32) on .VfPpkd-Bz112c-RLmnJb
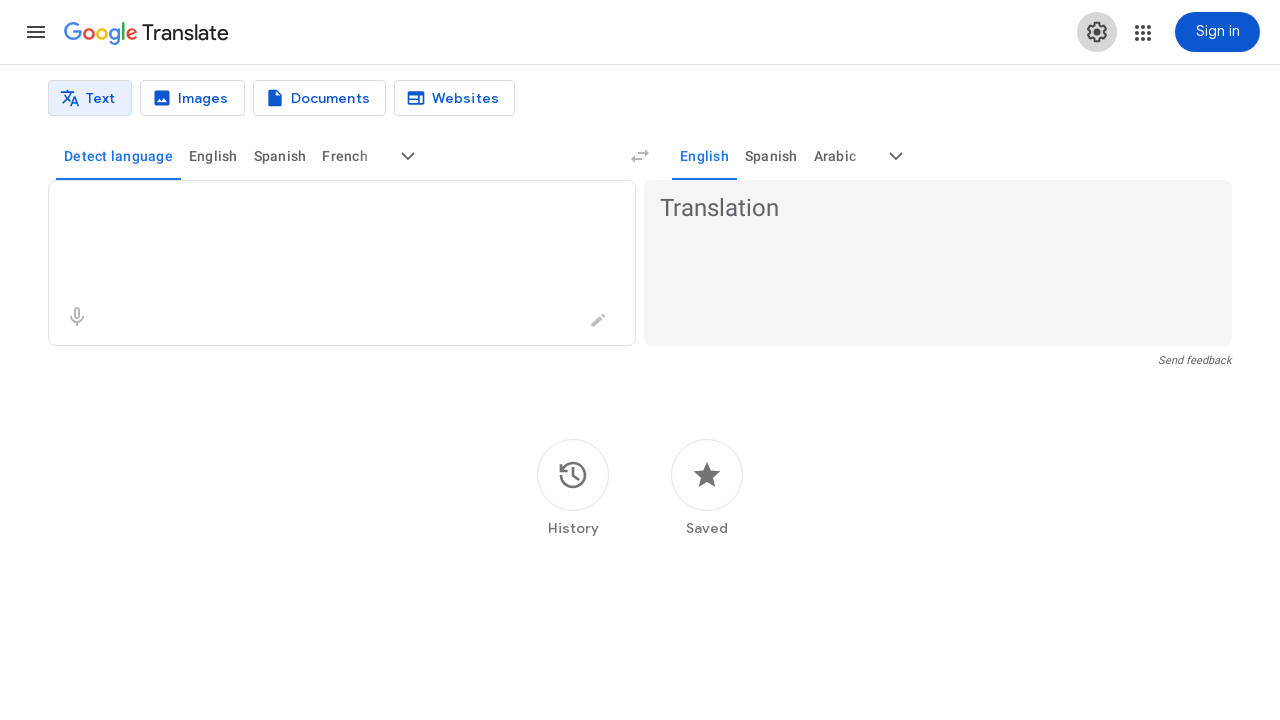

Waited 1 second for UI to update after fourth swap
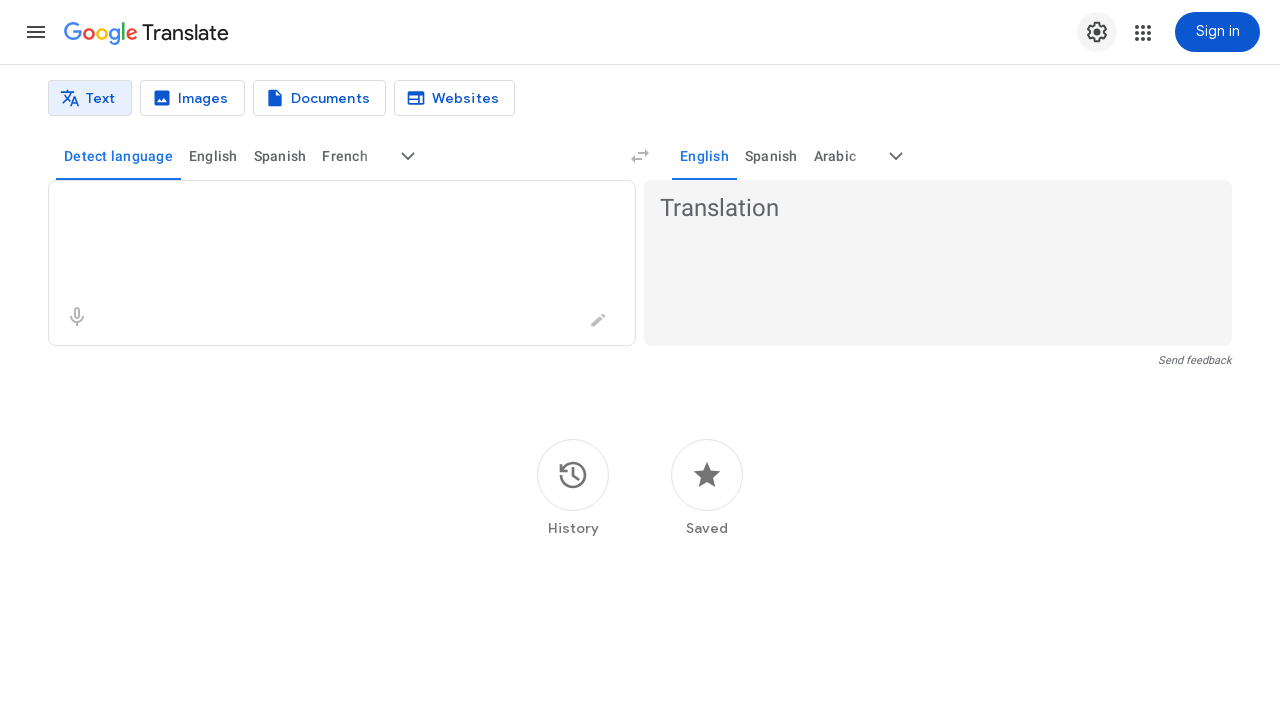

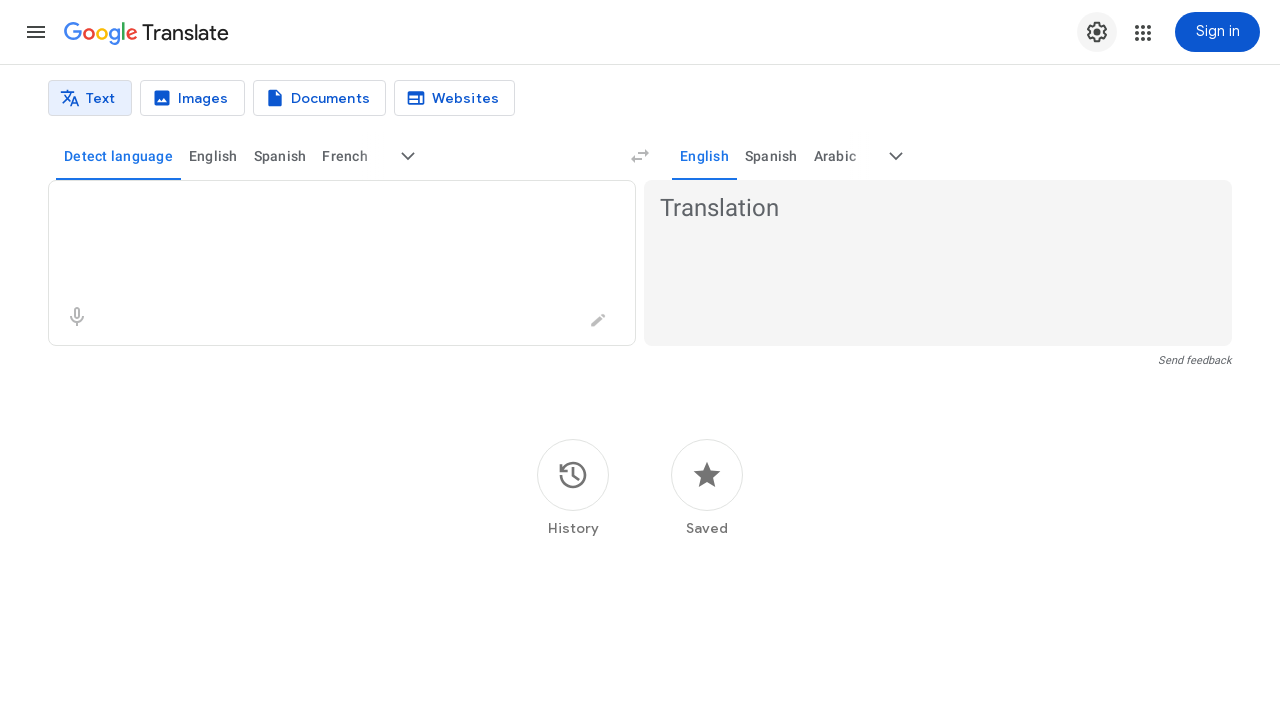